Tests handling of multiple popup windows by switching between them and closing each popup window

Starting URL: http://www.dummysoftware.com/popupdummy_testpage.html

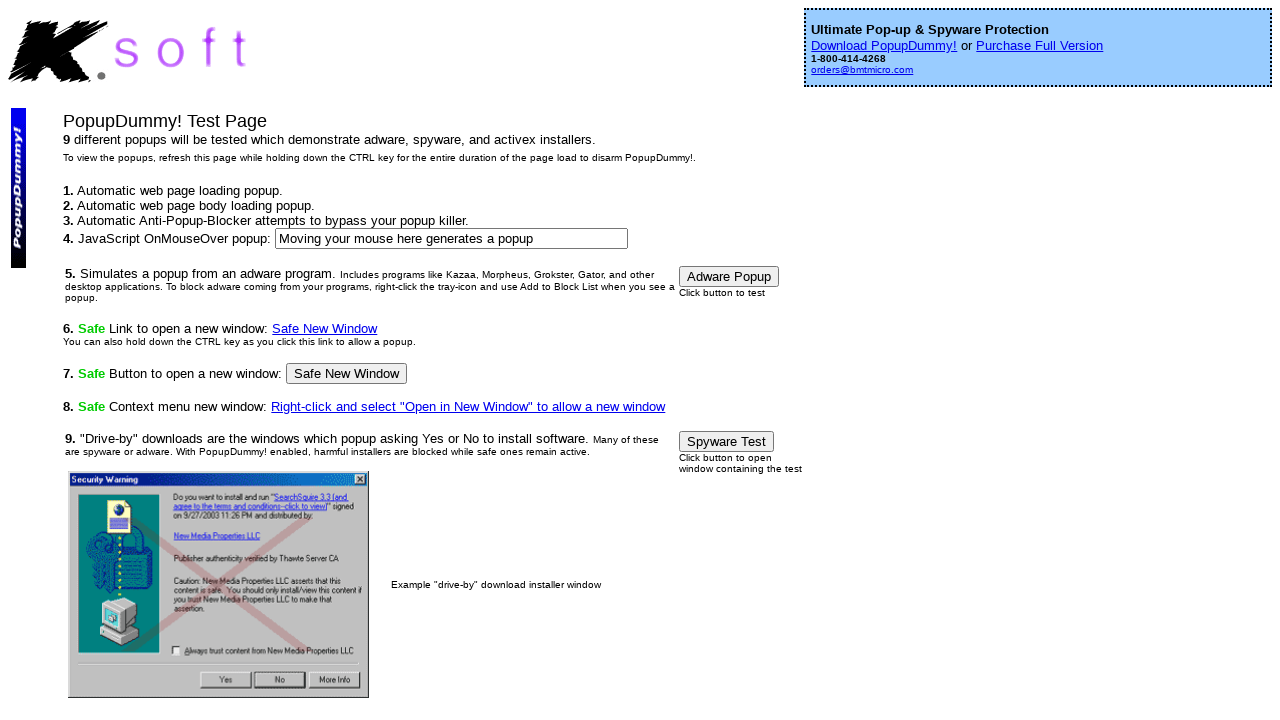

Waited 200ms for popup windows to open
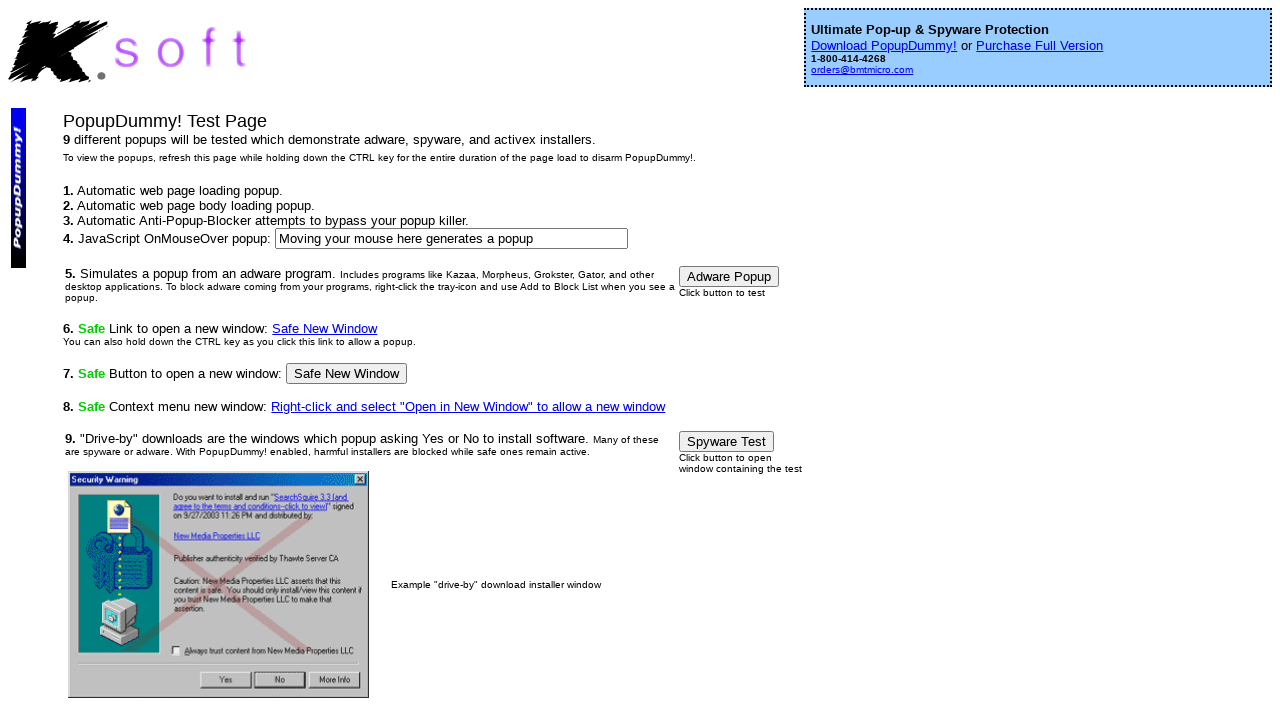

Retrieved all open pages/windows from context
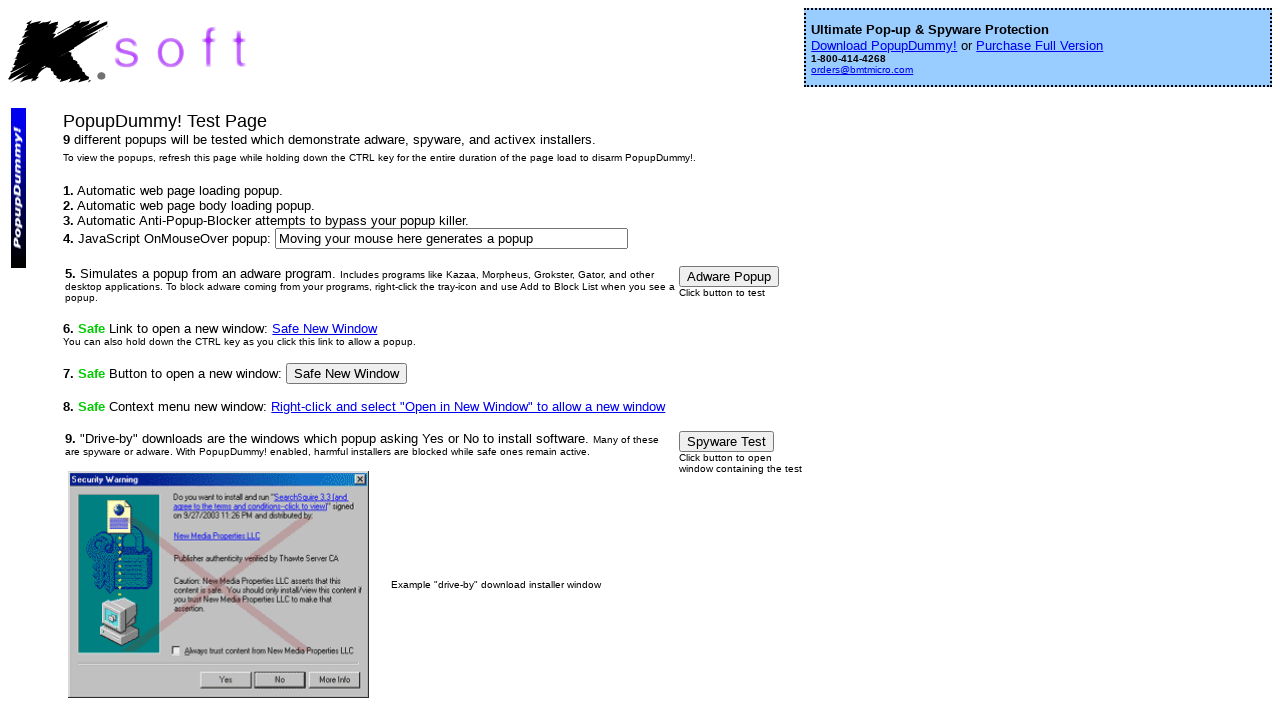

Verified that 4 windows are open (1 parent + 3 popups)
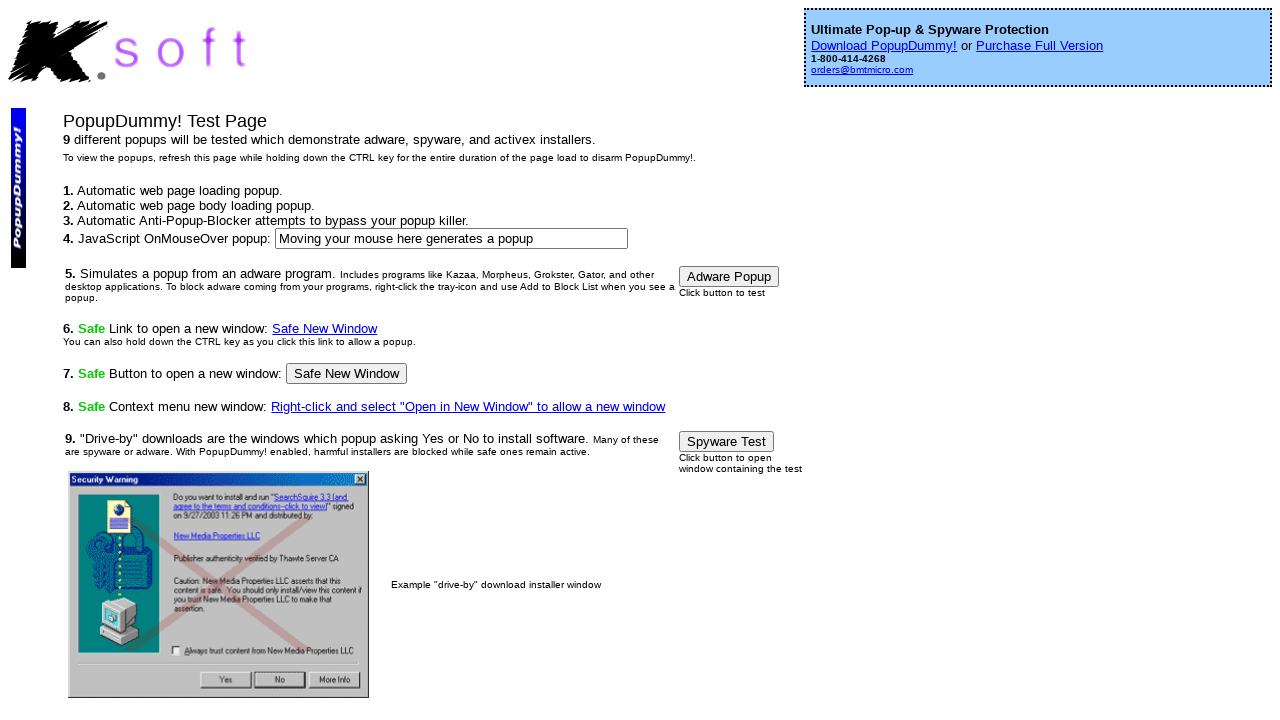

Stored references to parent page and 3 popup windows
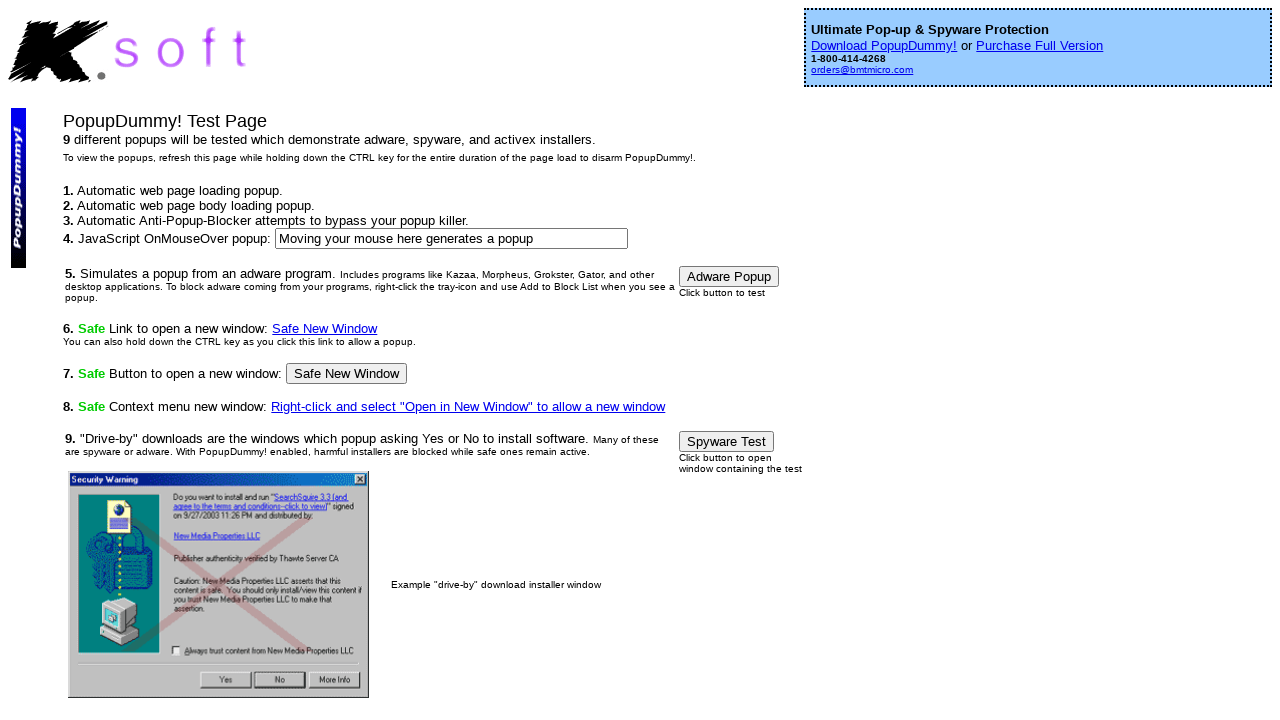

Retrieved parent window title: PopupDummy! Popup Test Page
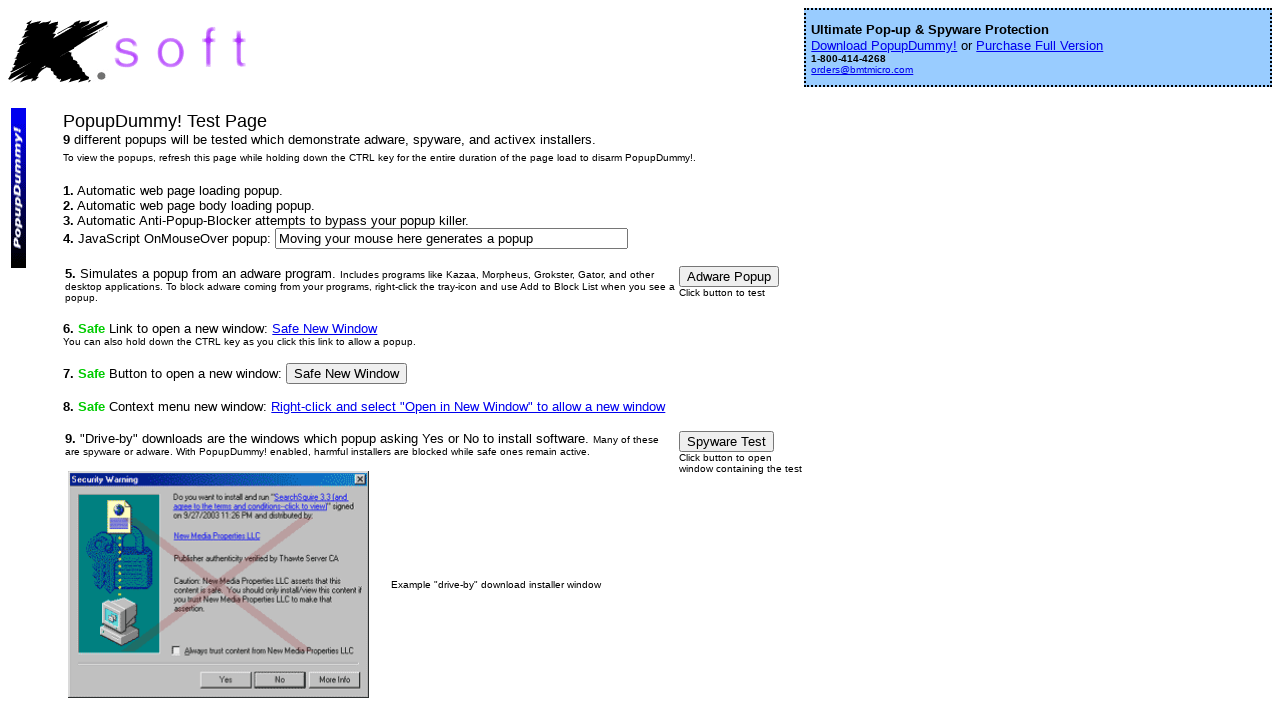

Brought first popup window to front
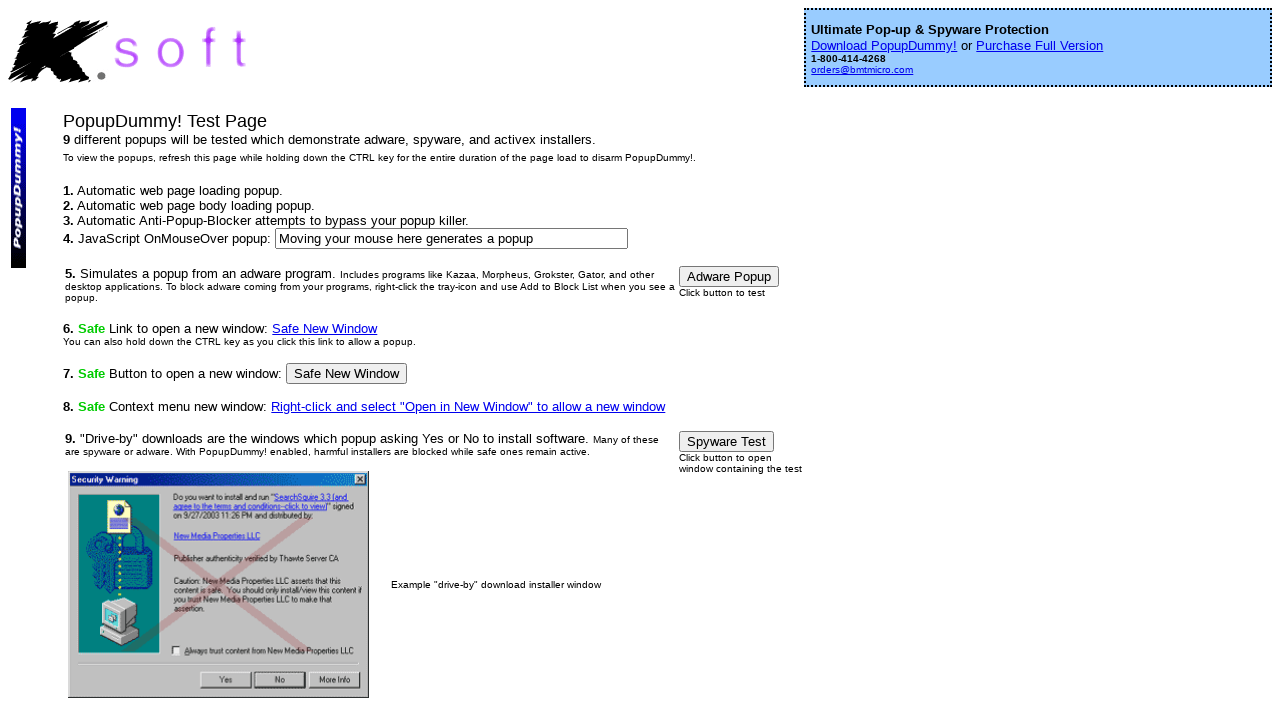

Retrieved first popup window title: Screen 1
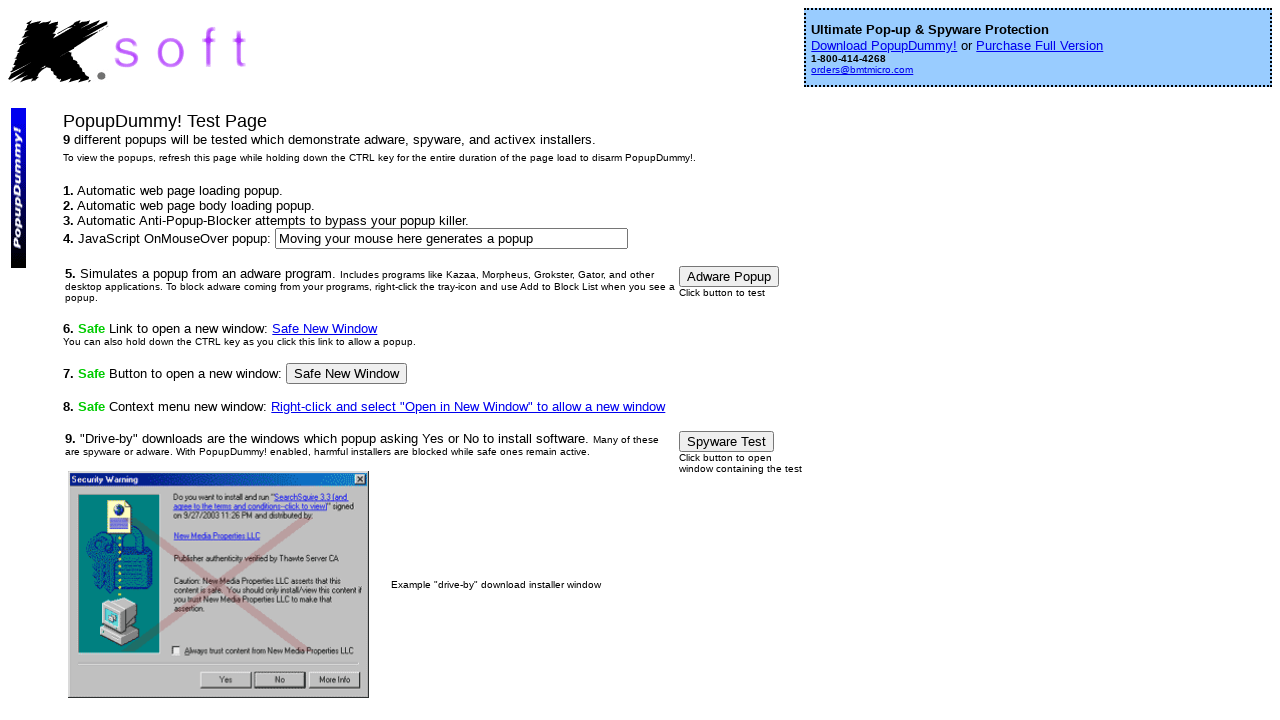

Closed first popup window
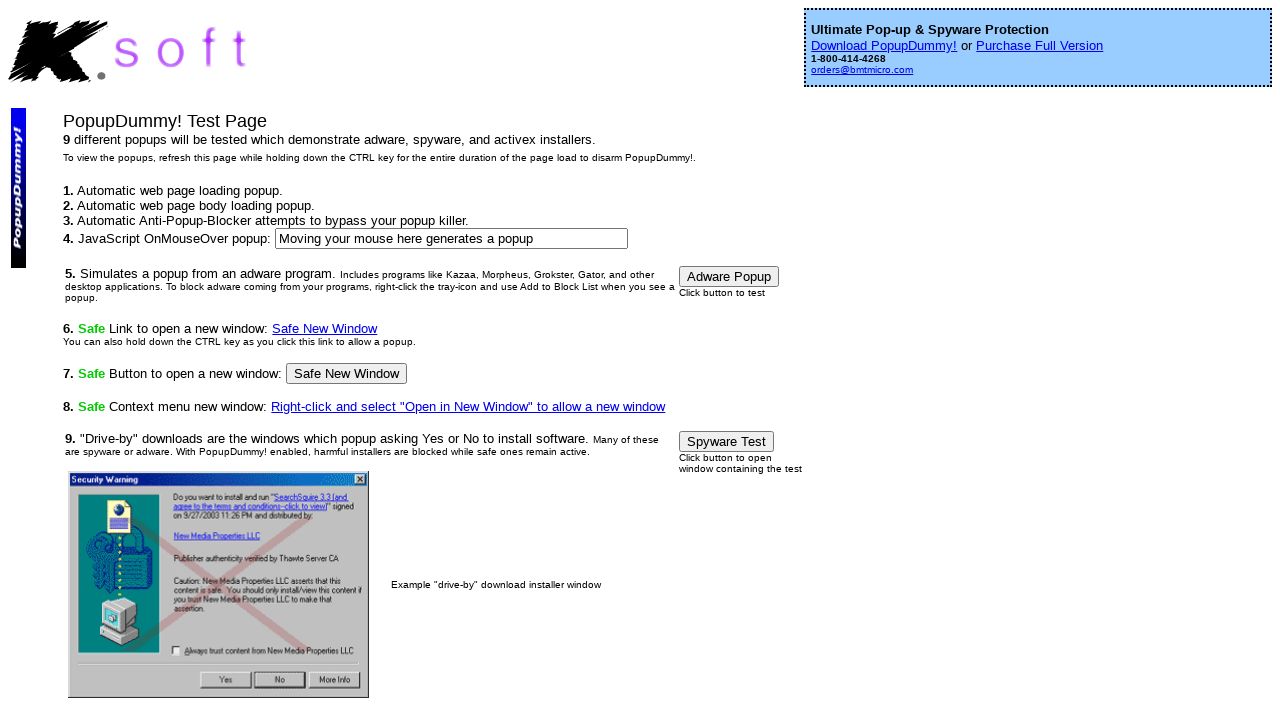

Brought second popup window to front
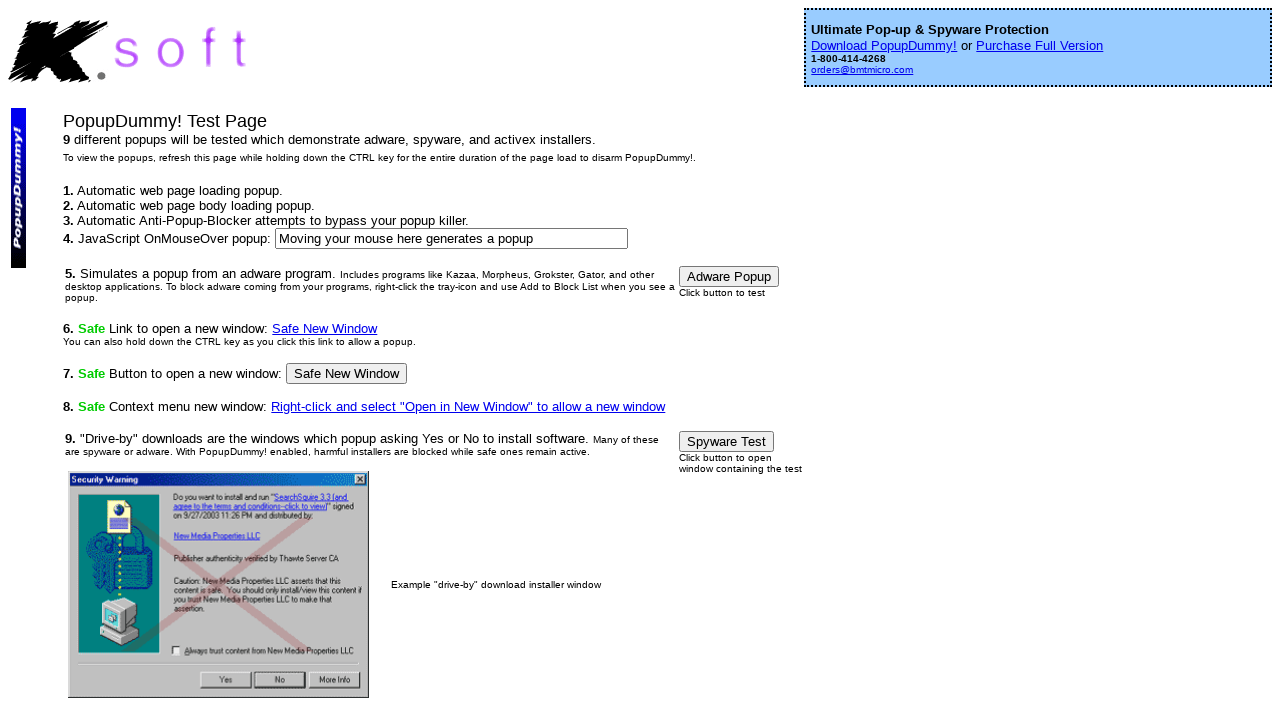

Retrieved second popup window title: Screen 3
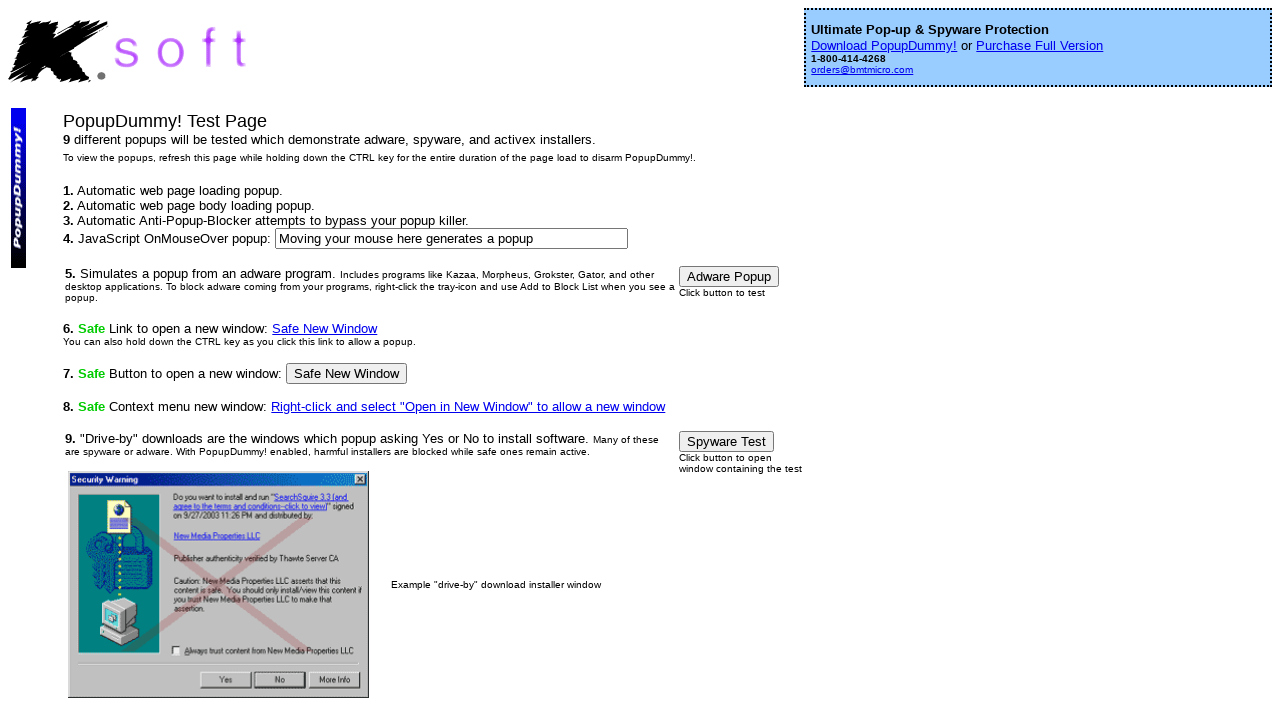

Closed second popup window
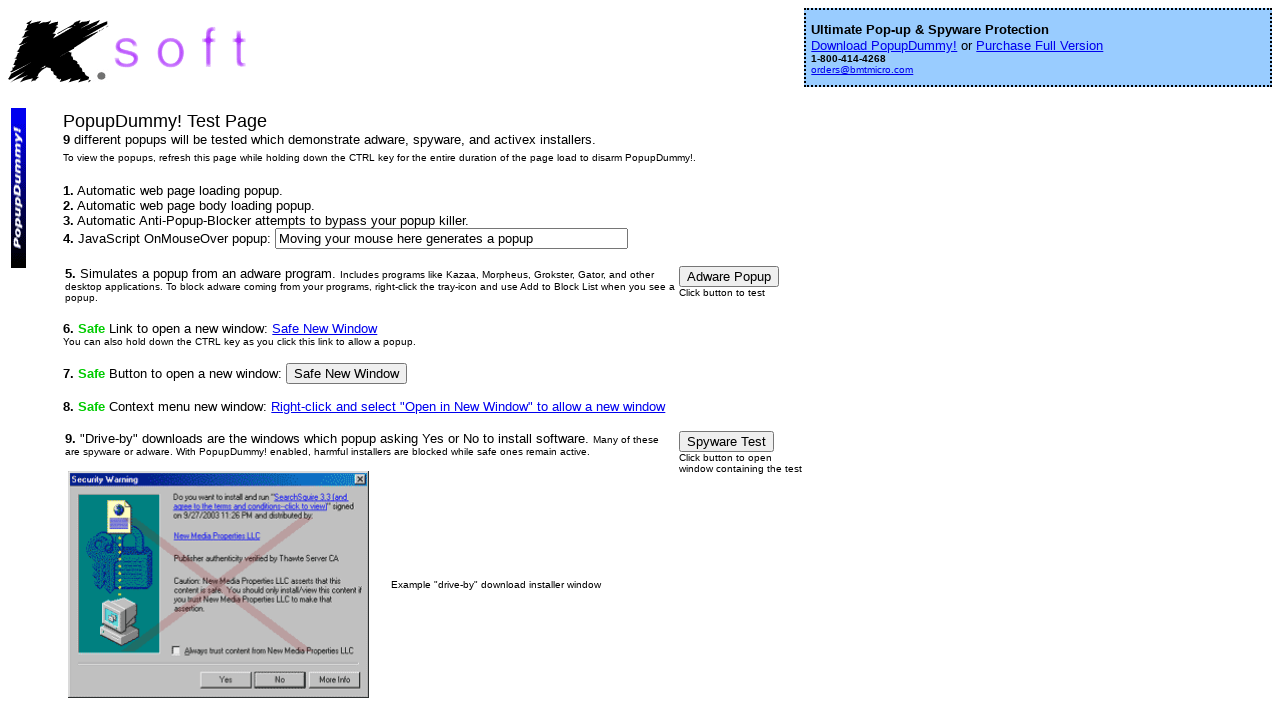

Brought third popup window to front
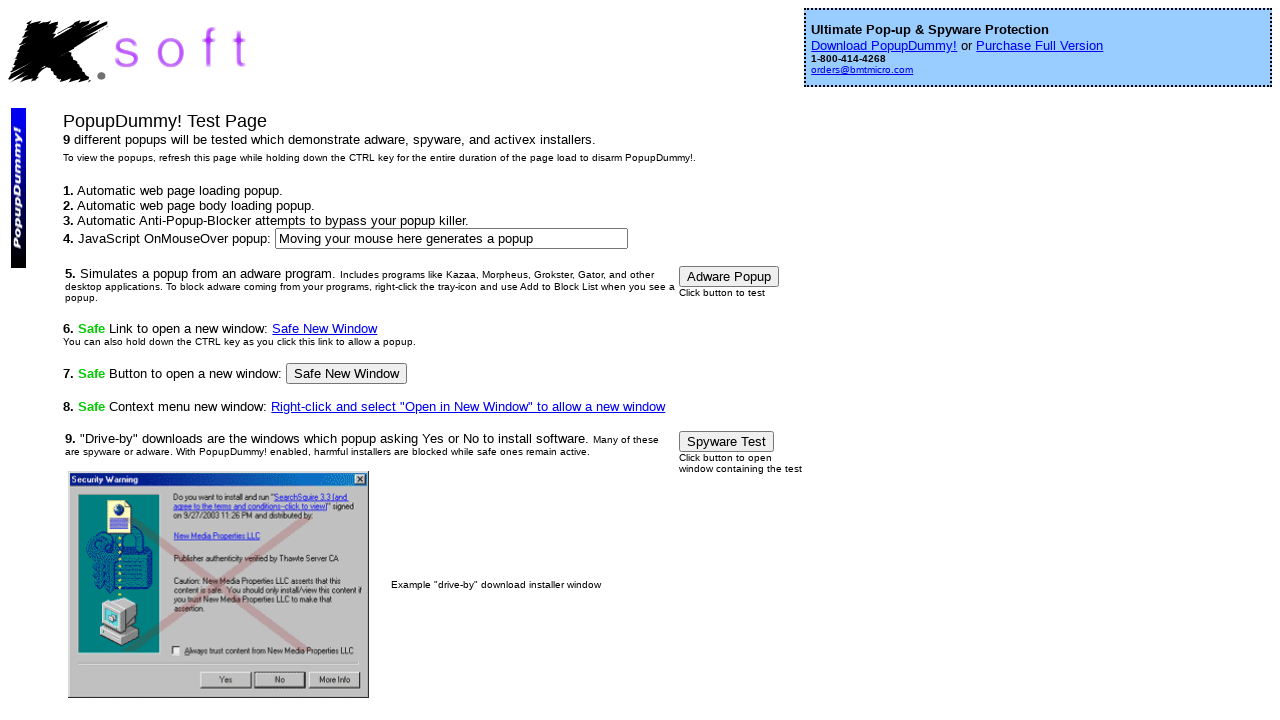

Retrieved third popup window title: Screen 2
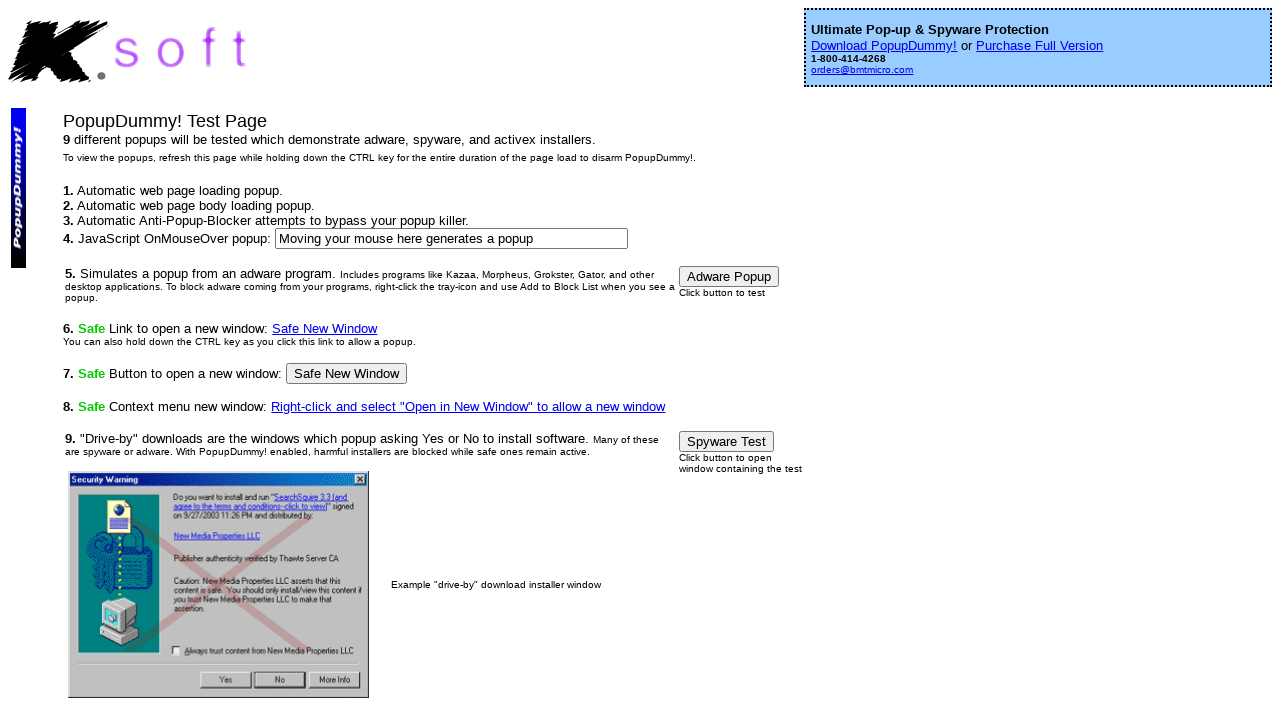

Closed third popup window
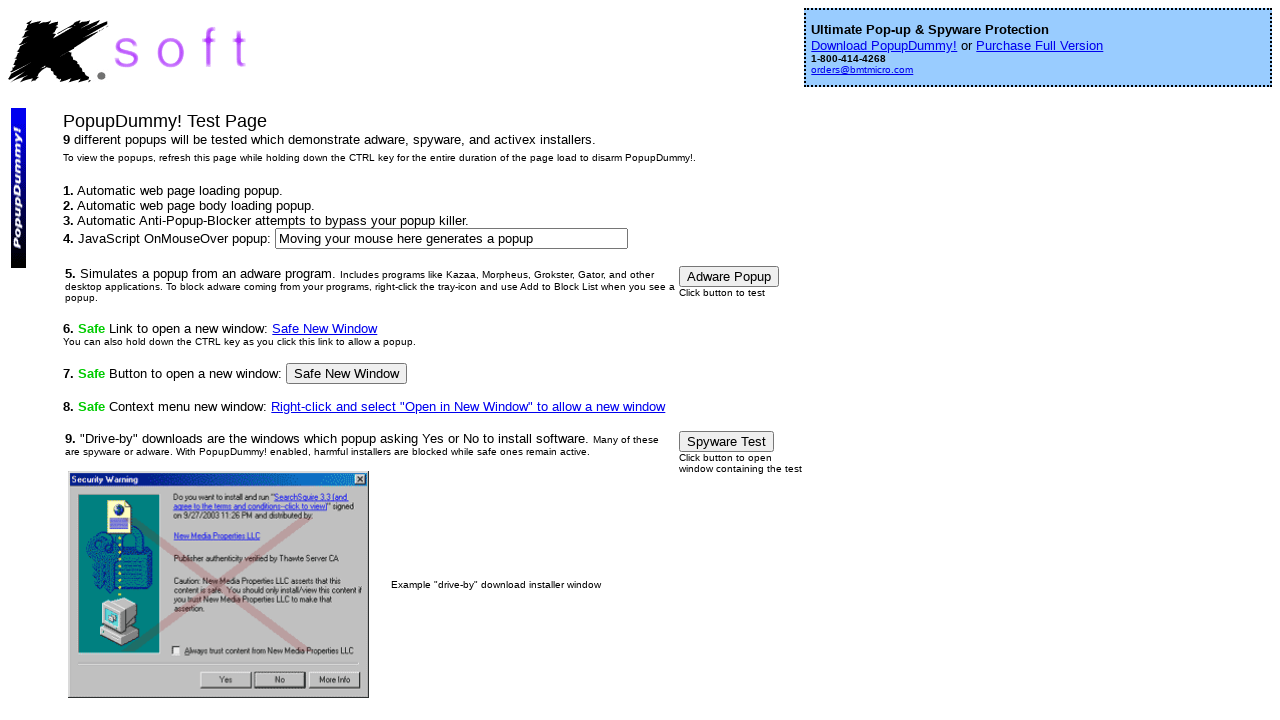

Brought parent window back to front
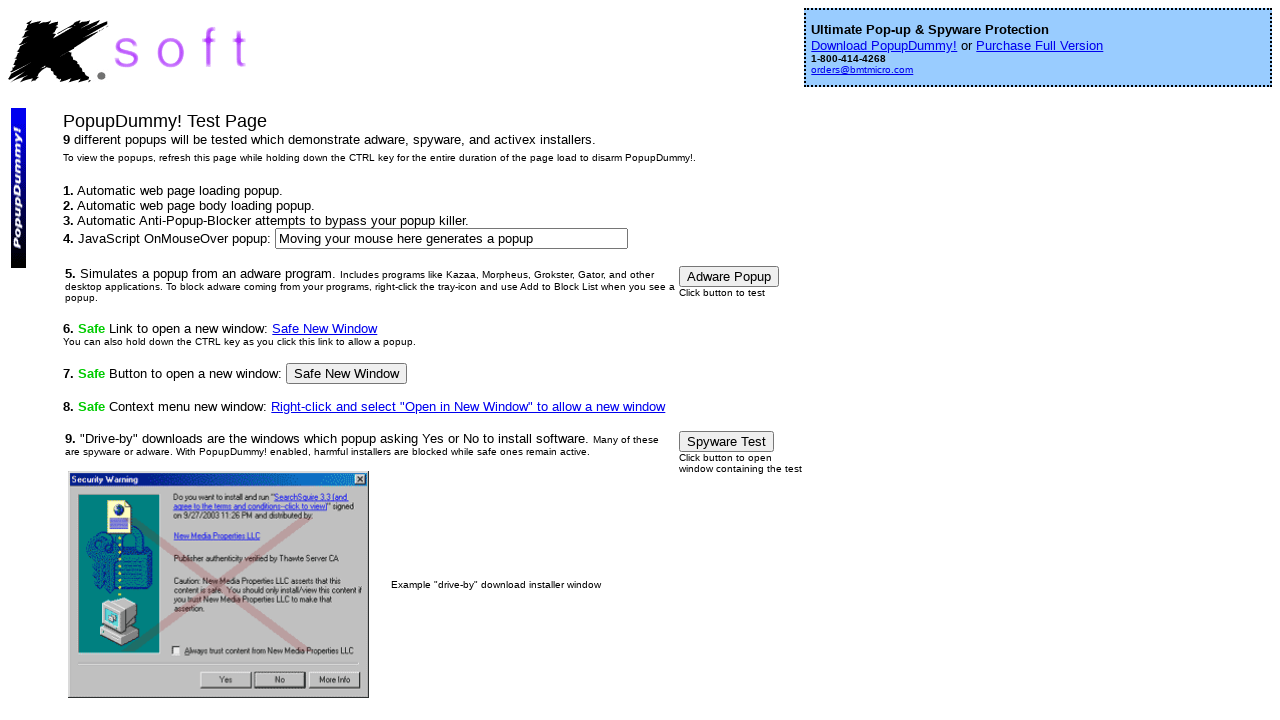

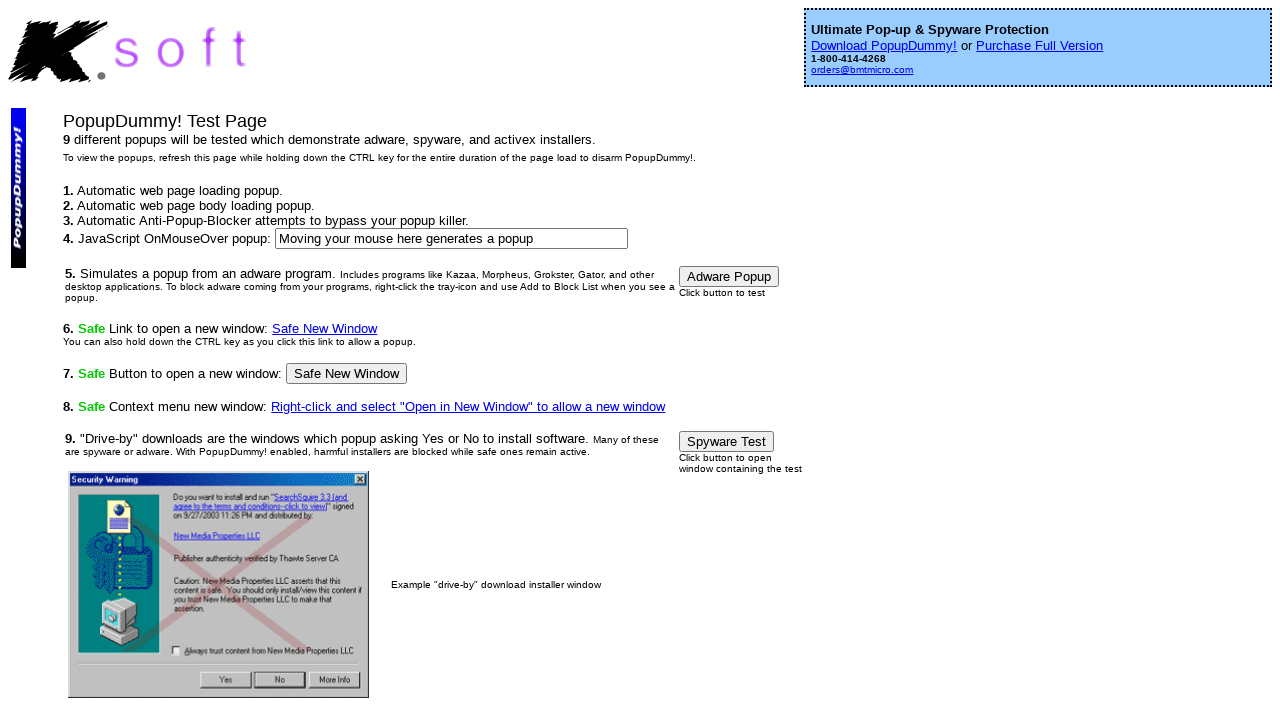